Tests a form submission by filling in first name and last name fields, then clicking the submit button on a practice form page.

Starting URL: https://formy-project.herokuapp.com/form

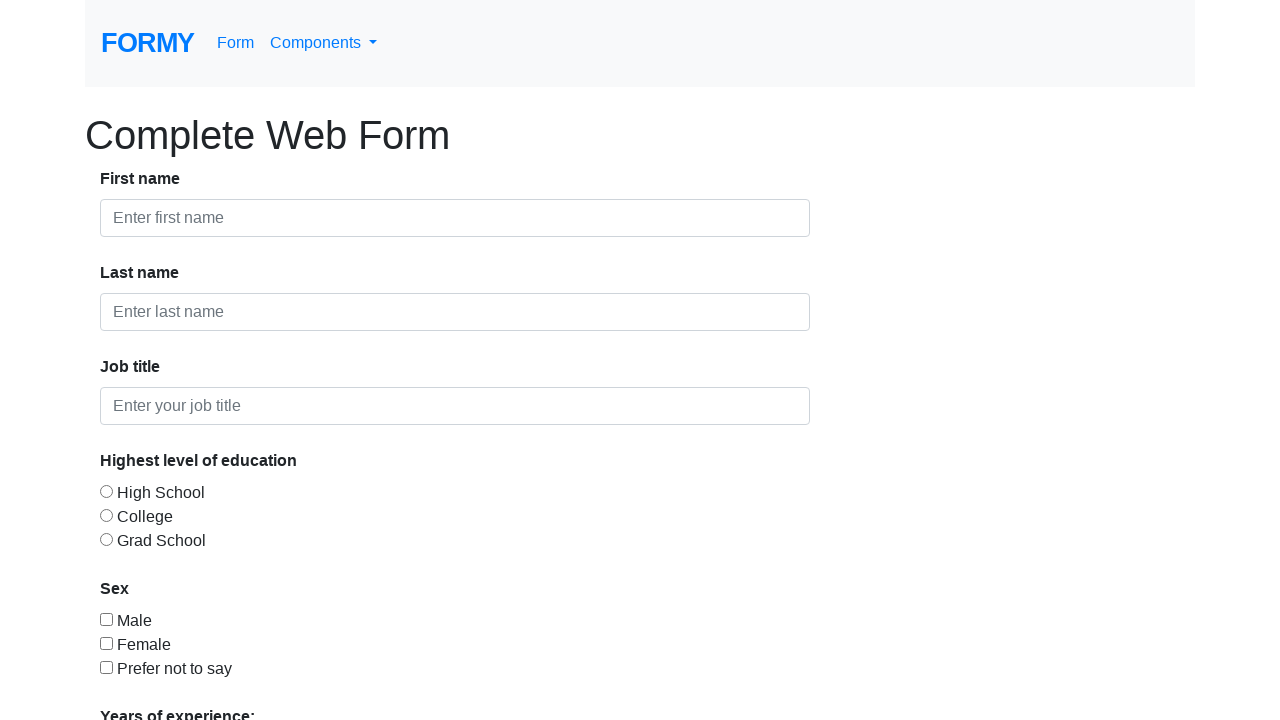

First name field became visible
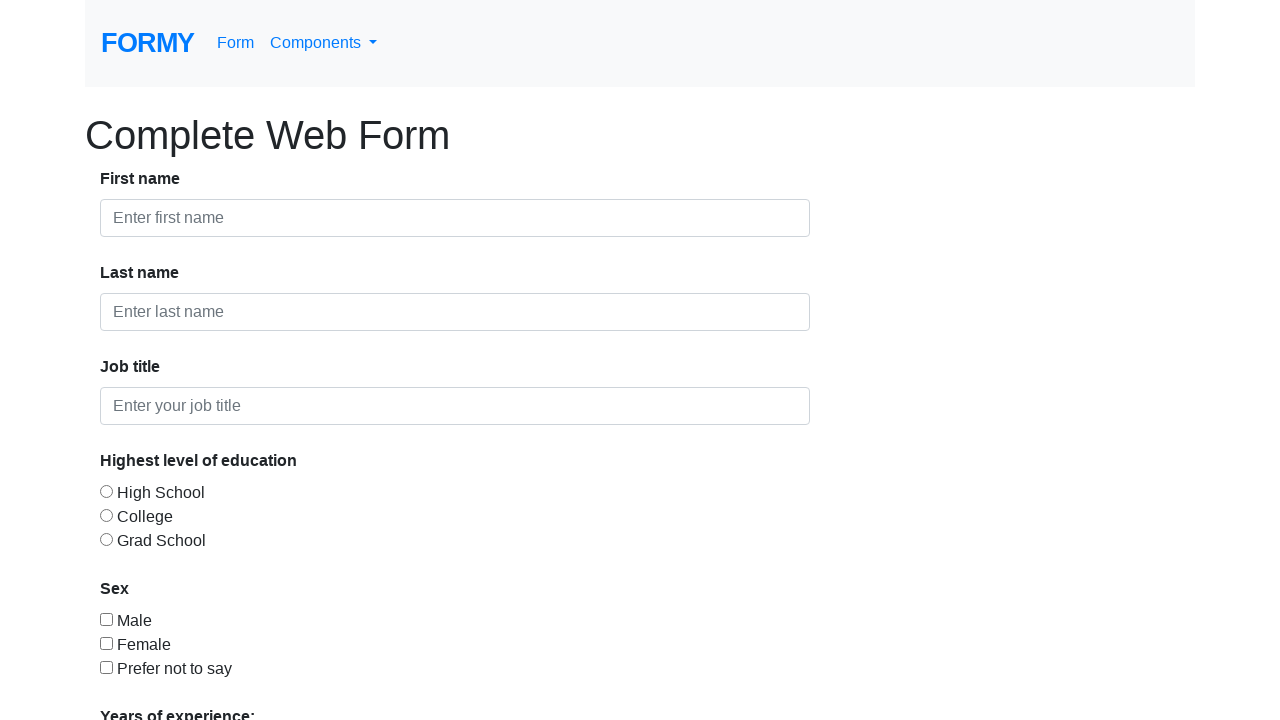

Filled first name field with 'John' on #first-name
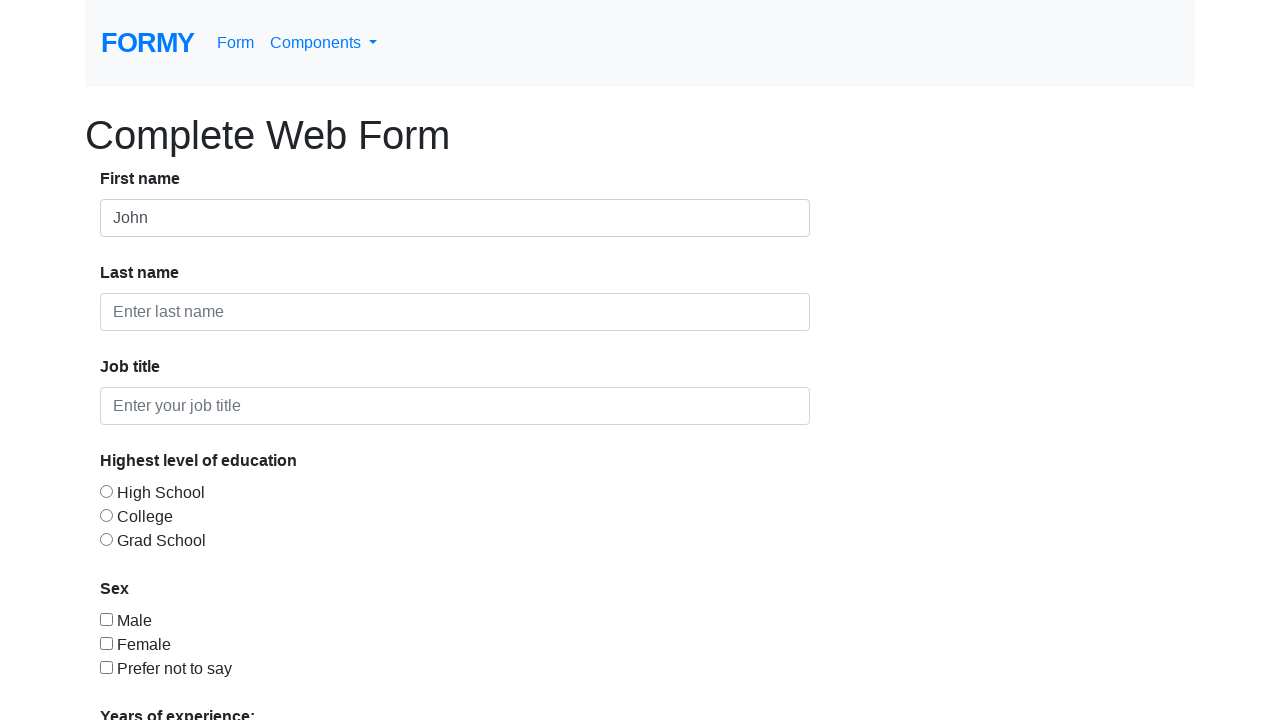

Last name field became visible
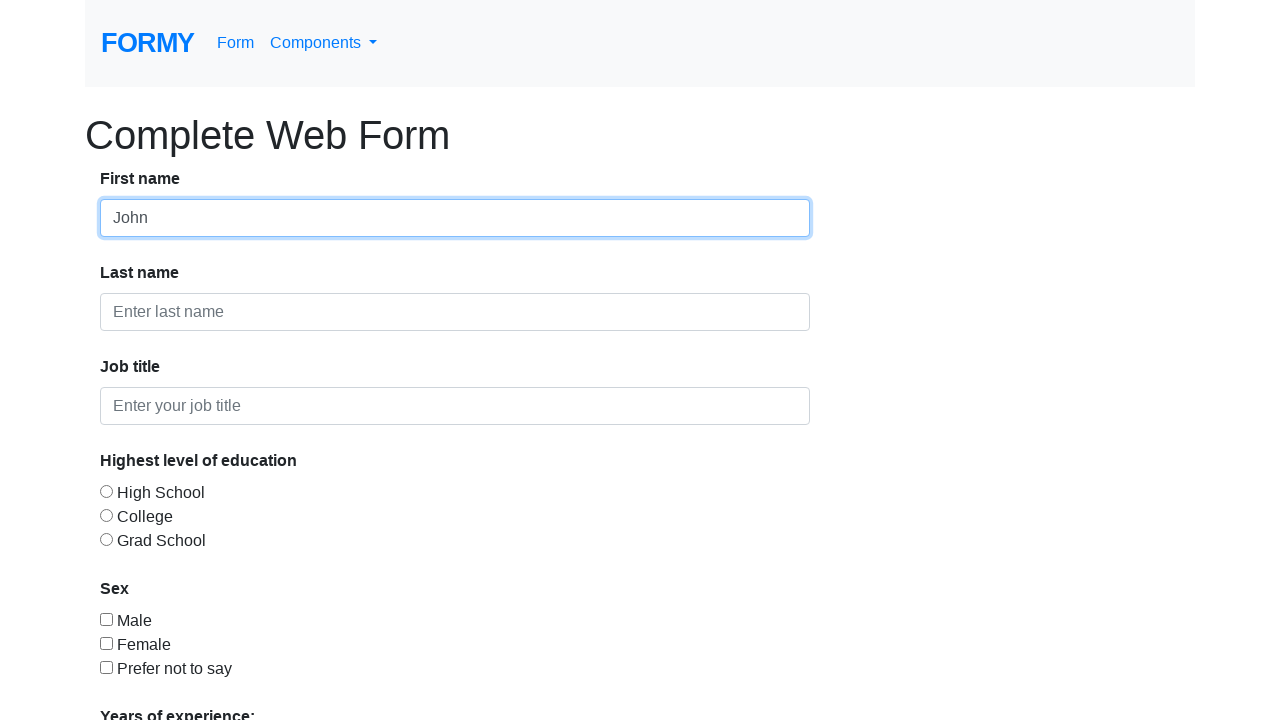

Filled last name field with 'Smith' on #last-name
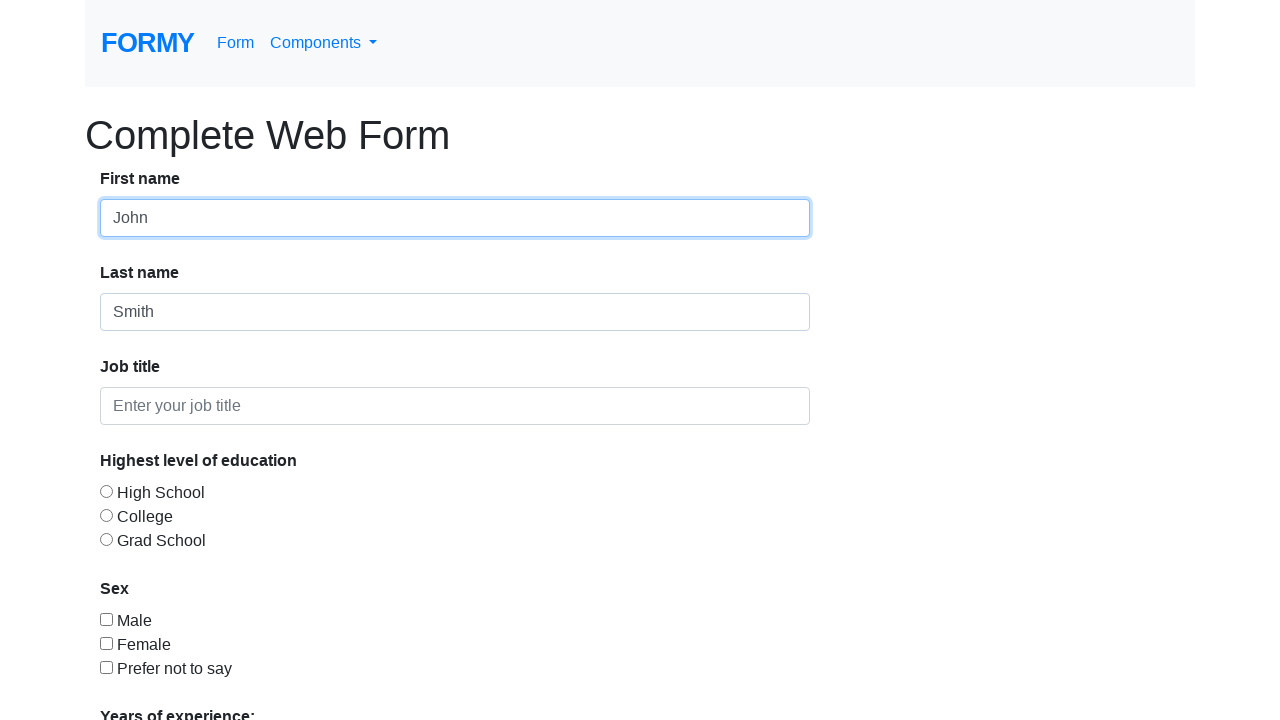

Submit button became visible
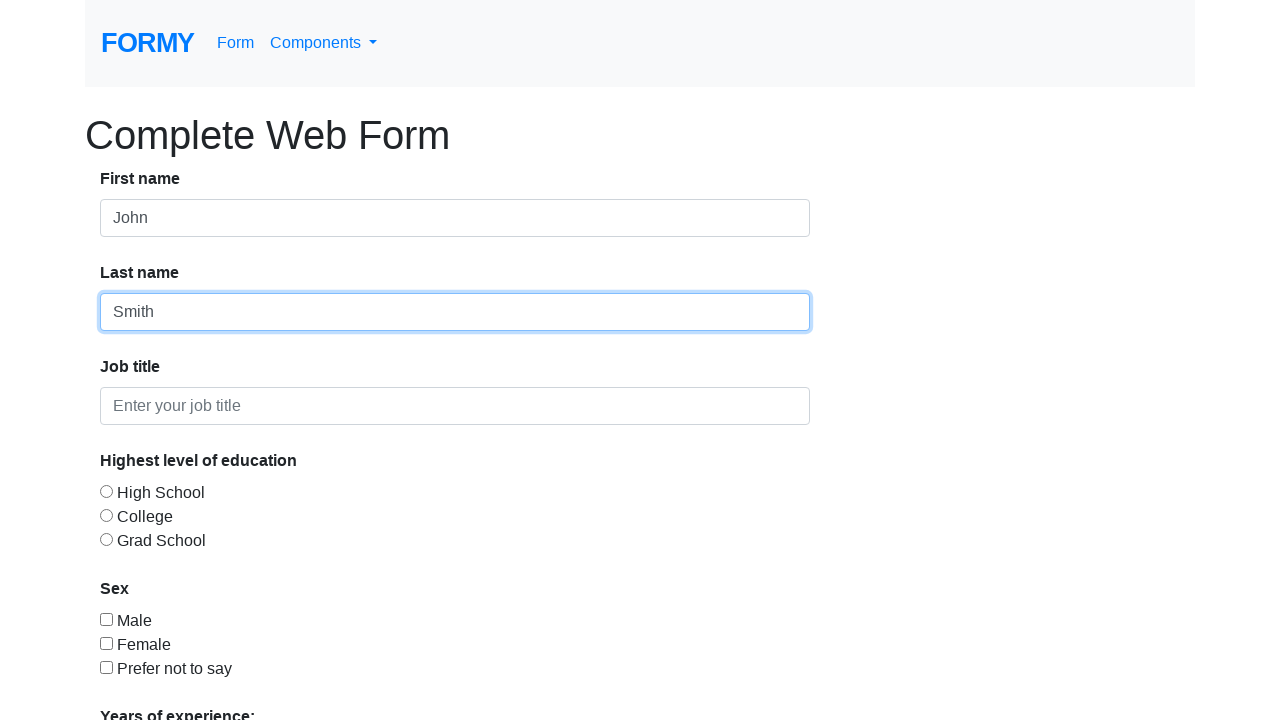

Clicked Submit button to submit the form at (148, 680) on xpath=//a[contains(text(),'Submit')]
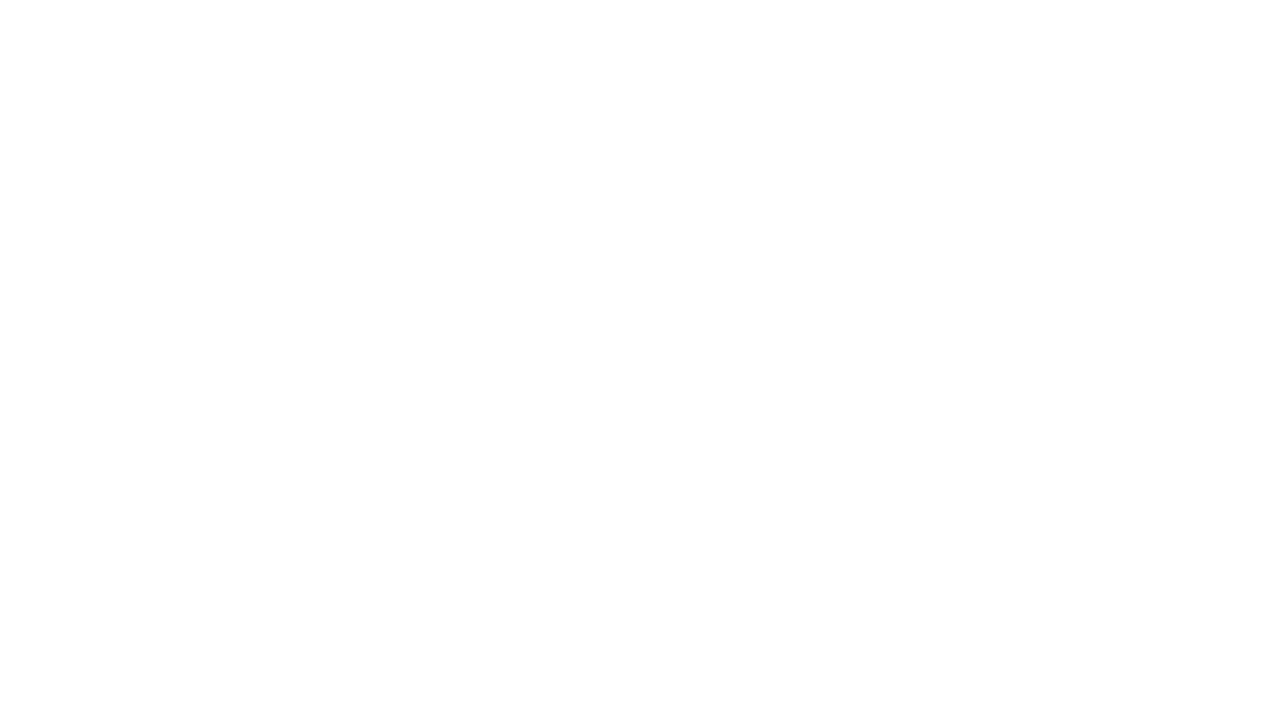

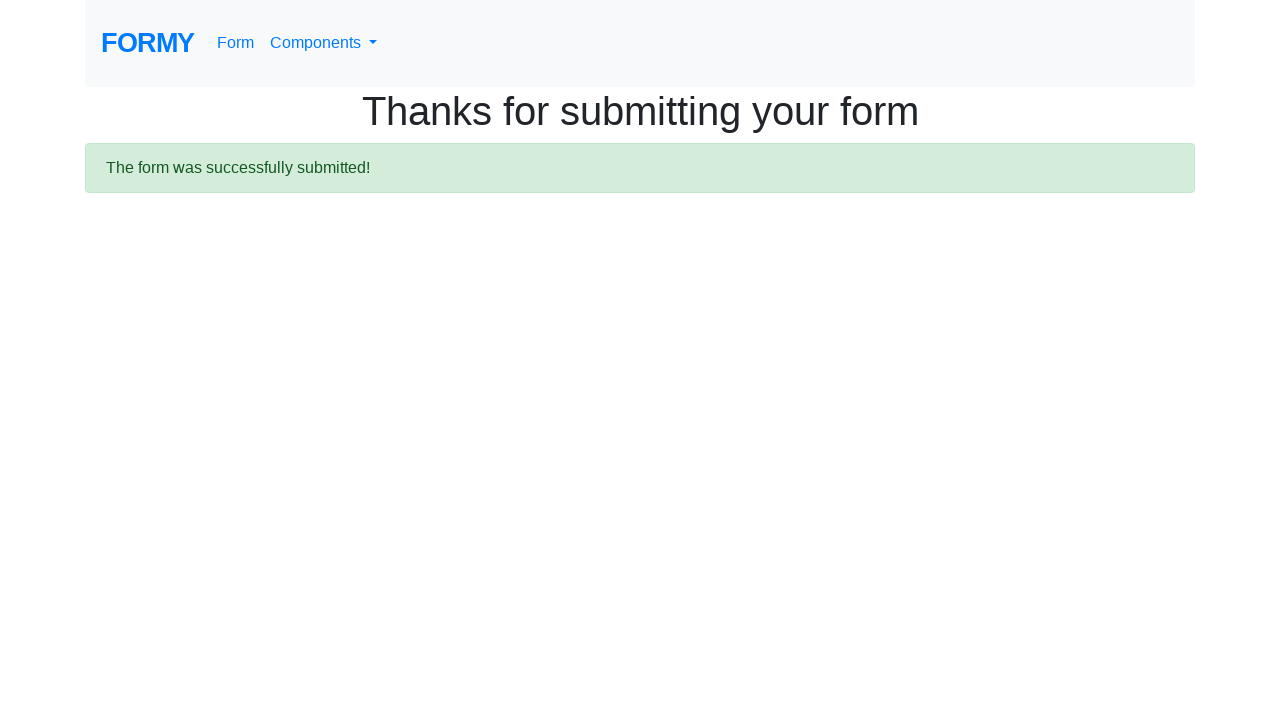